Tests clicking a Login button on the omayo test page using CSS selector

Starting URL: https://omayo.blogspot.com/

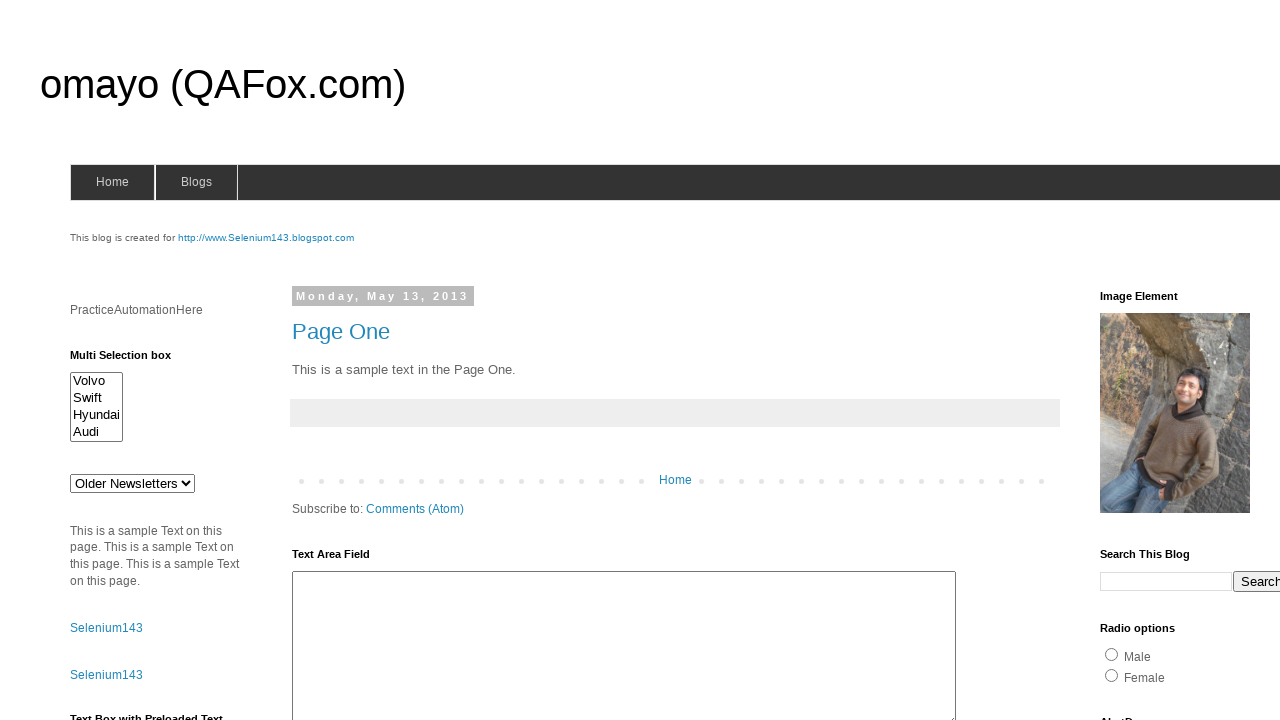

Clicked Login button using CSS selector on omayo test page at (786, 361) on input[value='Login']
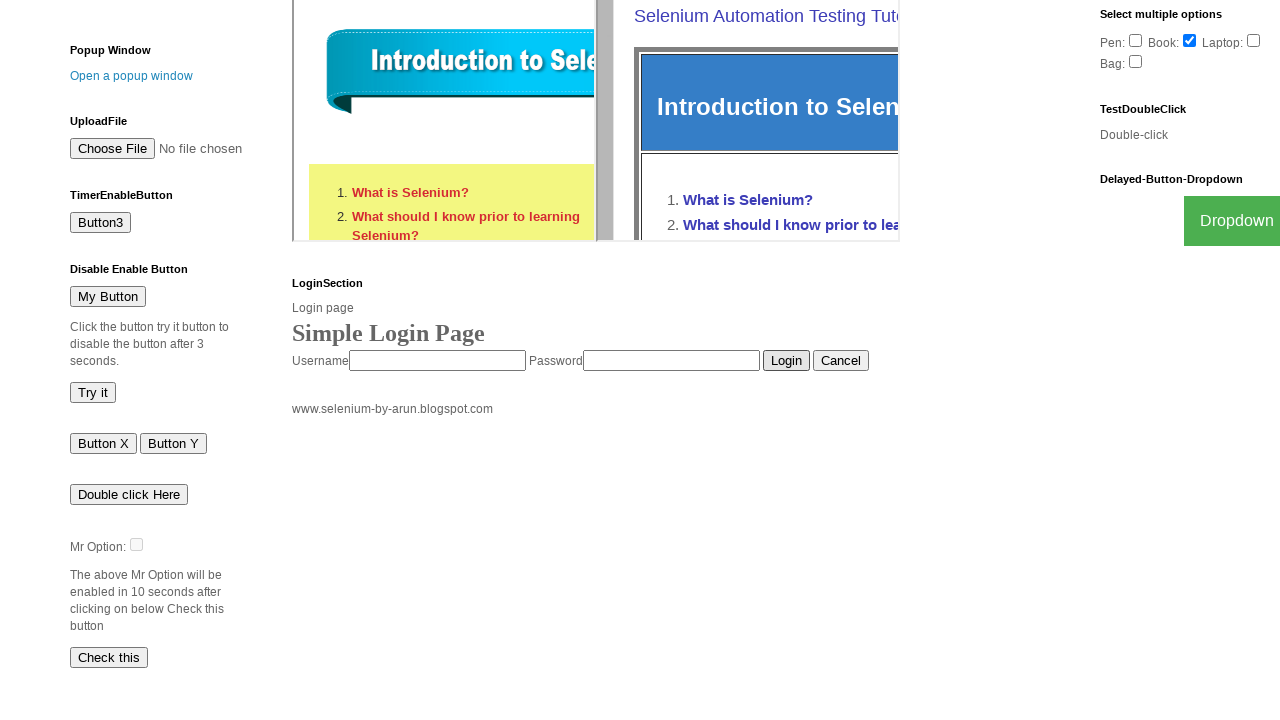

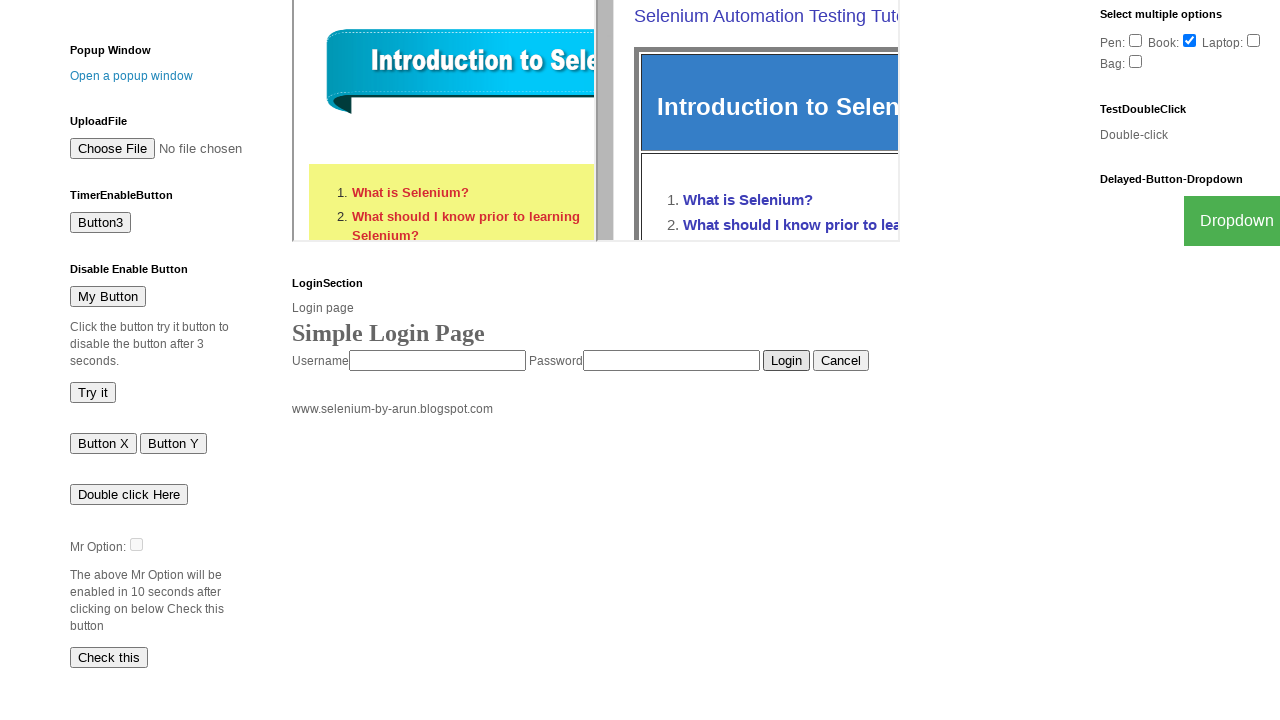